Tests that clicking the "Save" button on DotNetFiddle prompts an unauthenticated user with a login modal, verifying the modal is displayed.

Starting URL: https://dotnetfiddle.net/

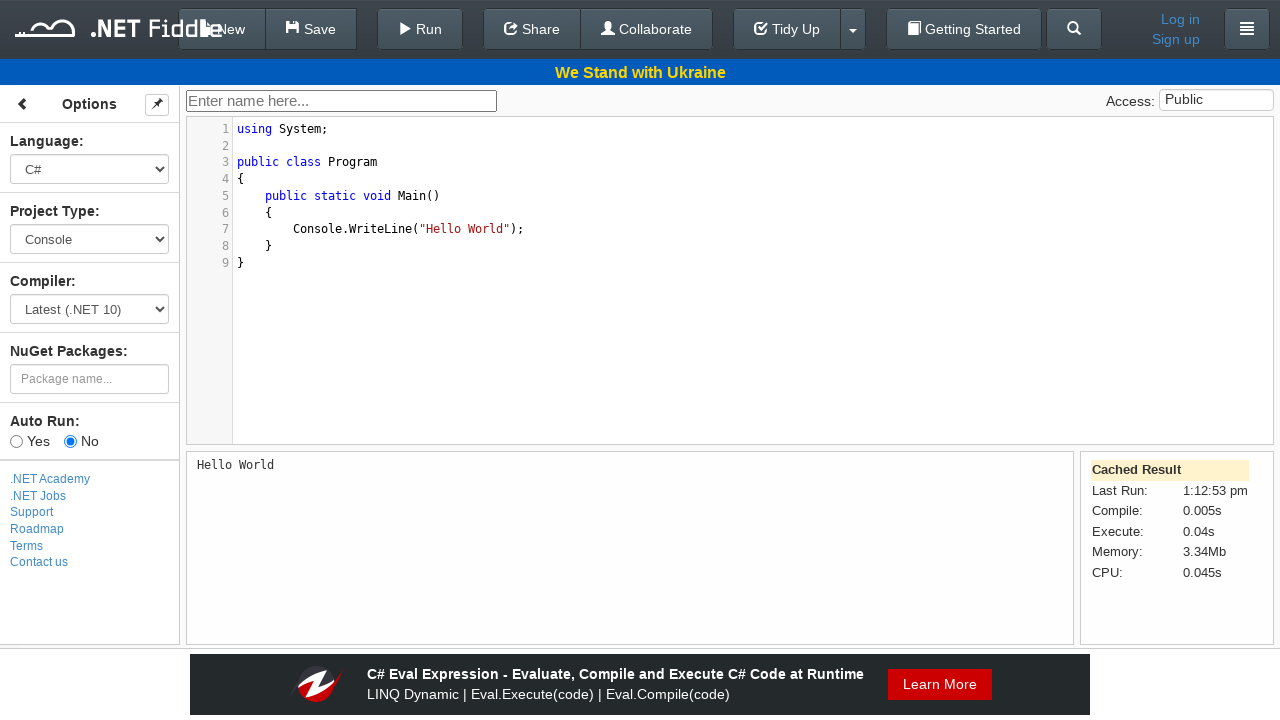

Waited for Save button to be visible
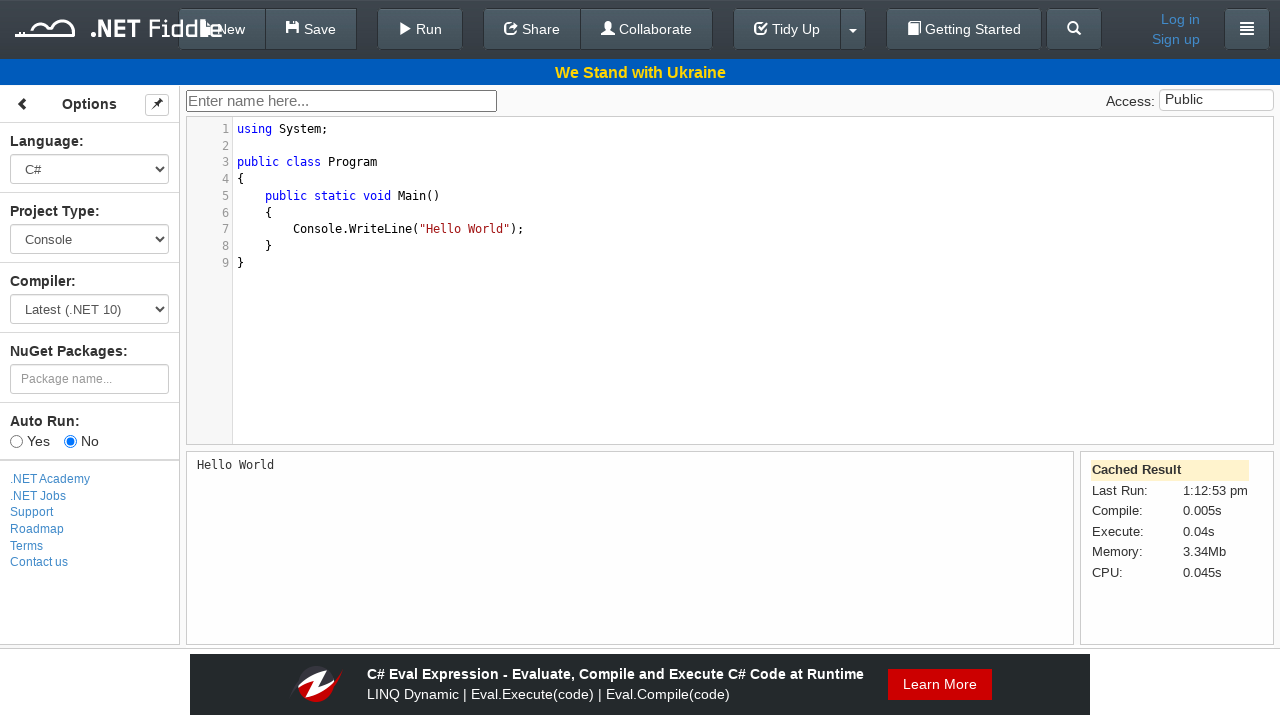

Clicked the Save button at (311, 29) on #save-button
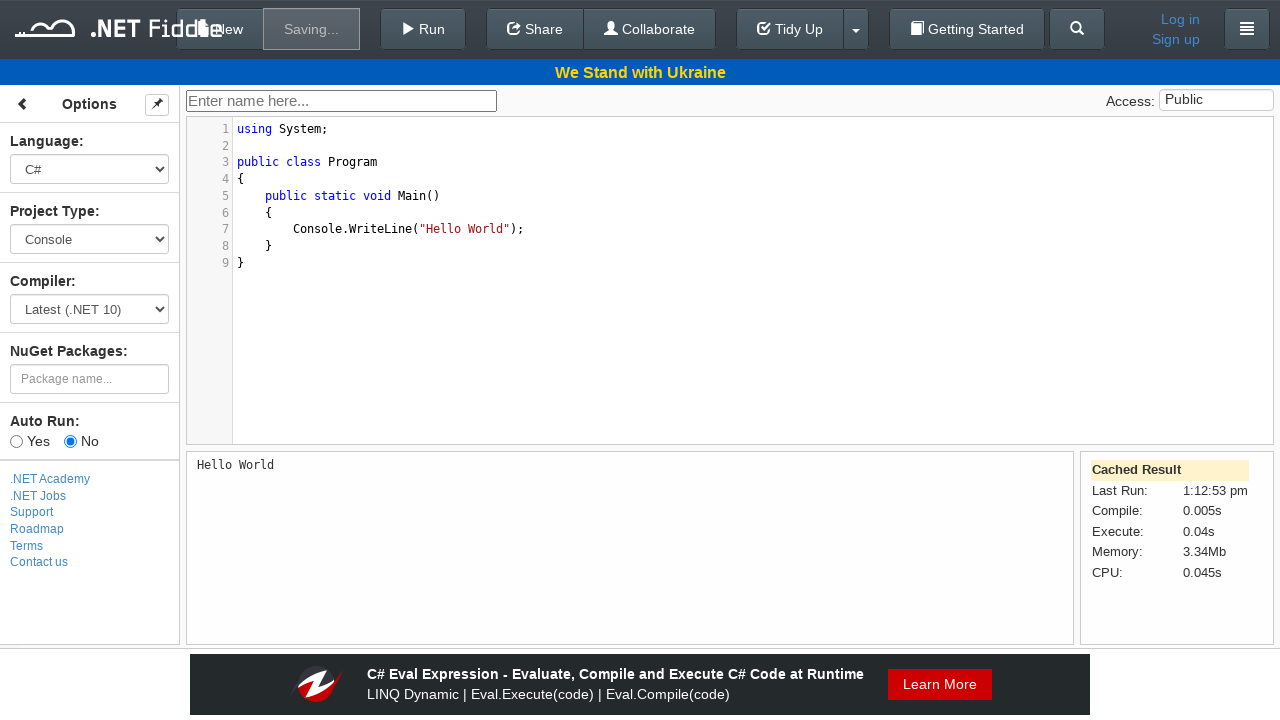

Waited for login modal to appear
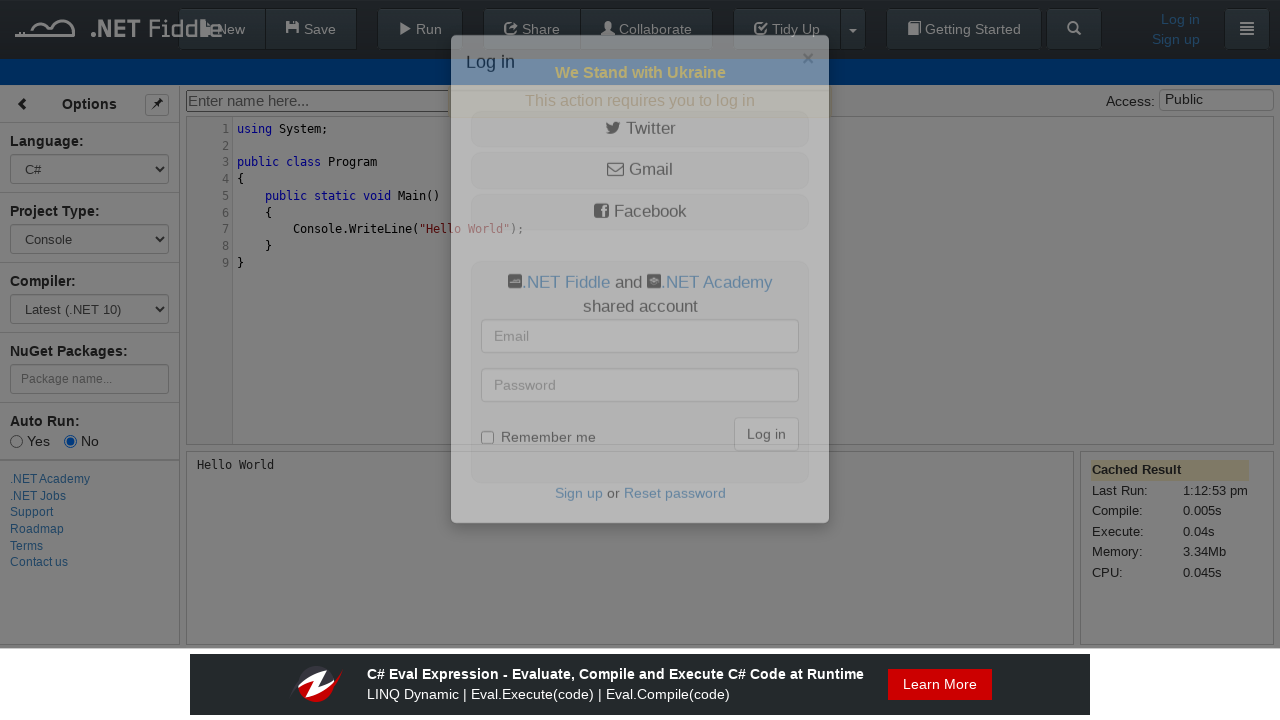

Verified login modal is displayed
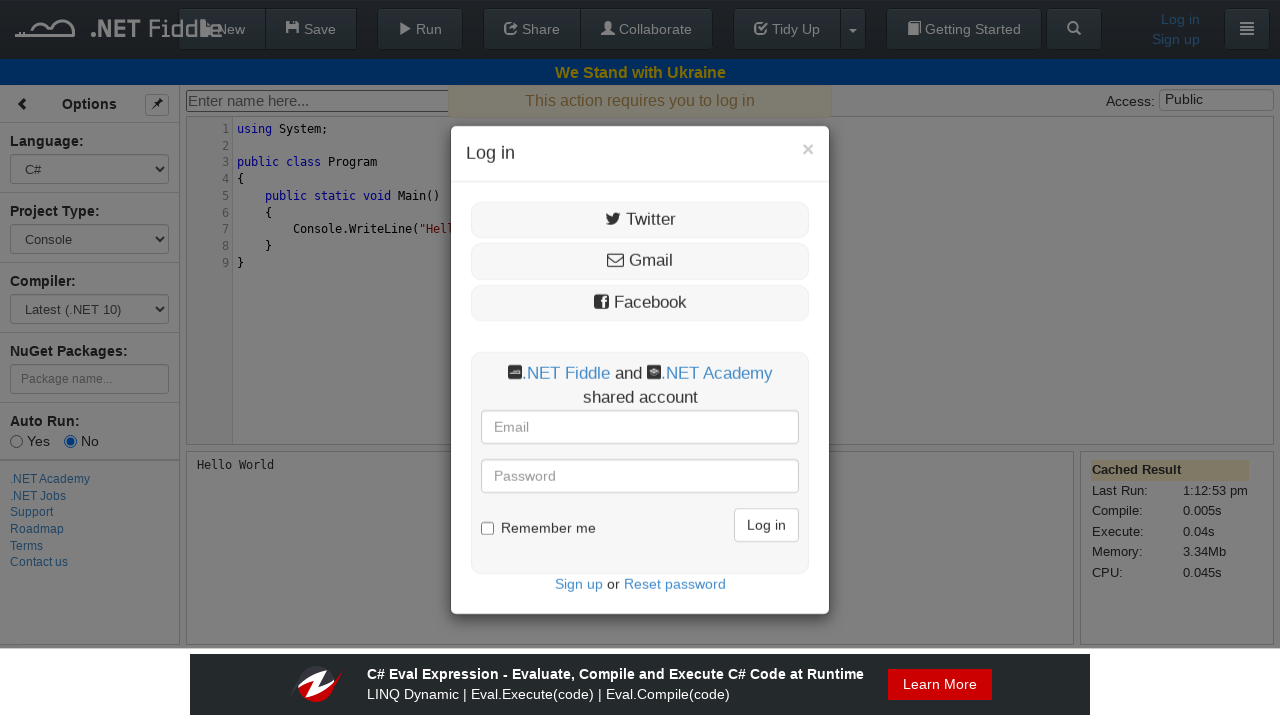

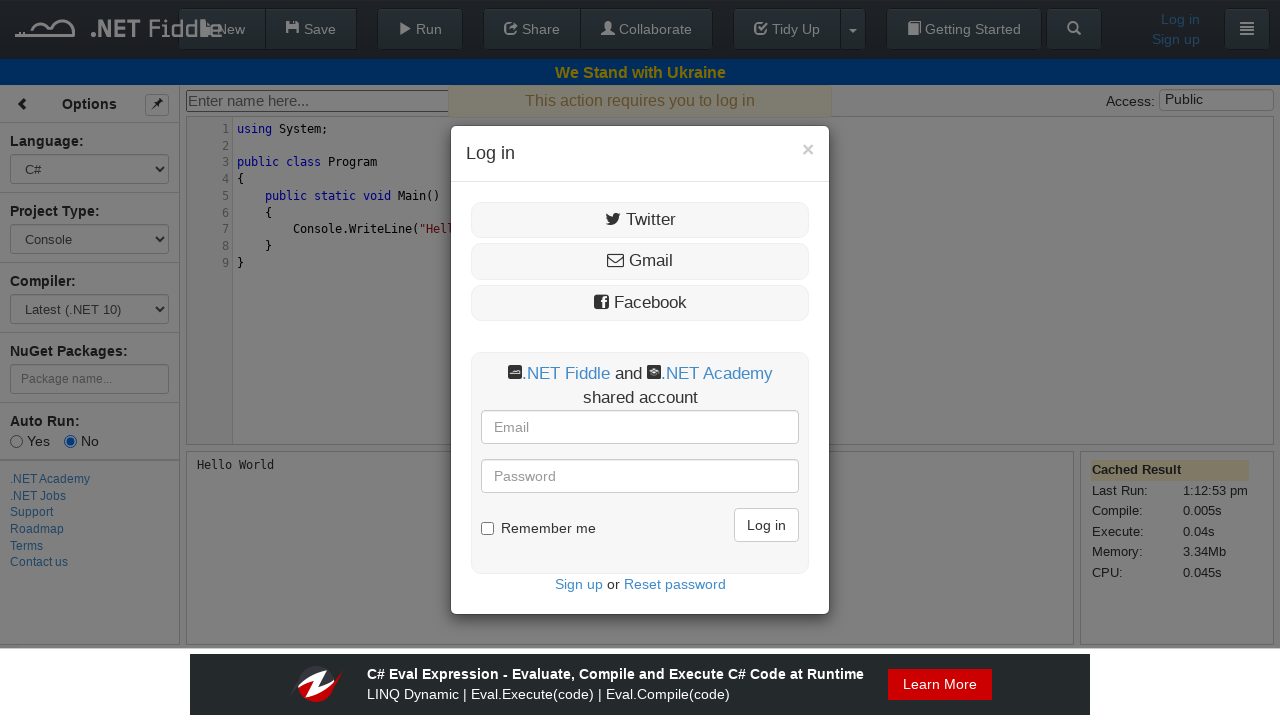